Tests file upload functionality by selecting a file, clicking the upload button, and verifying the "File Uploaded!" message is displayed.

Starting URL: https://the-internet.herokuapp.com/upload

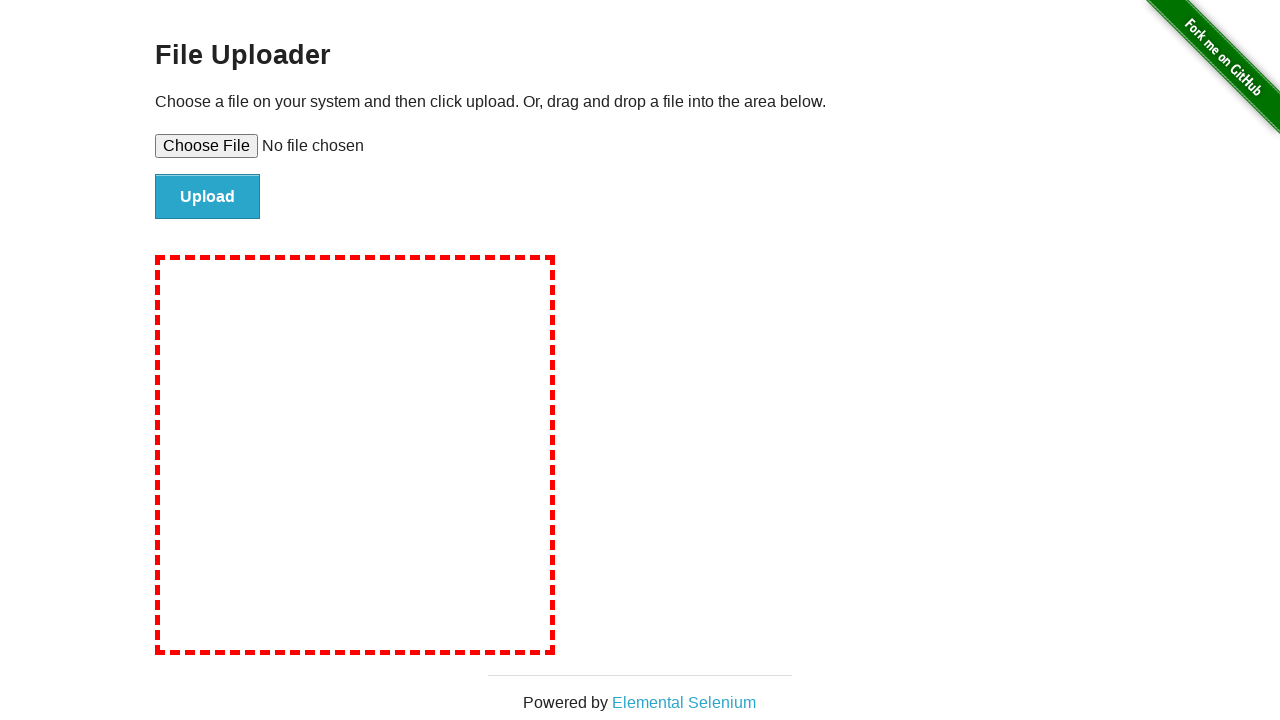

Created temporary test image file for upload
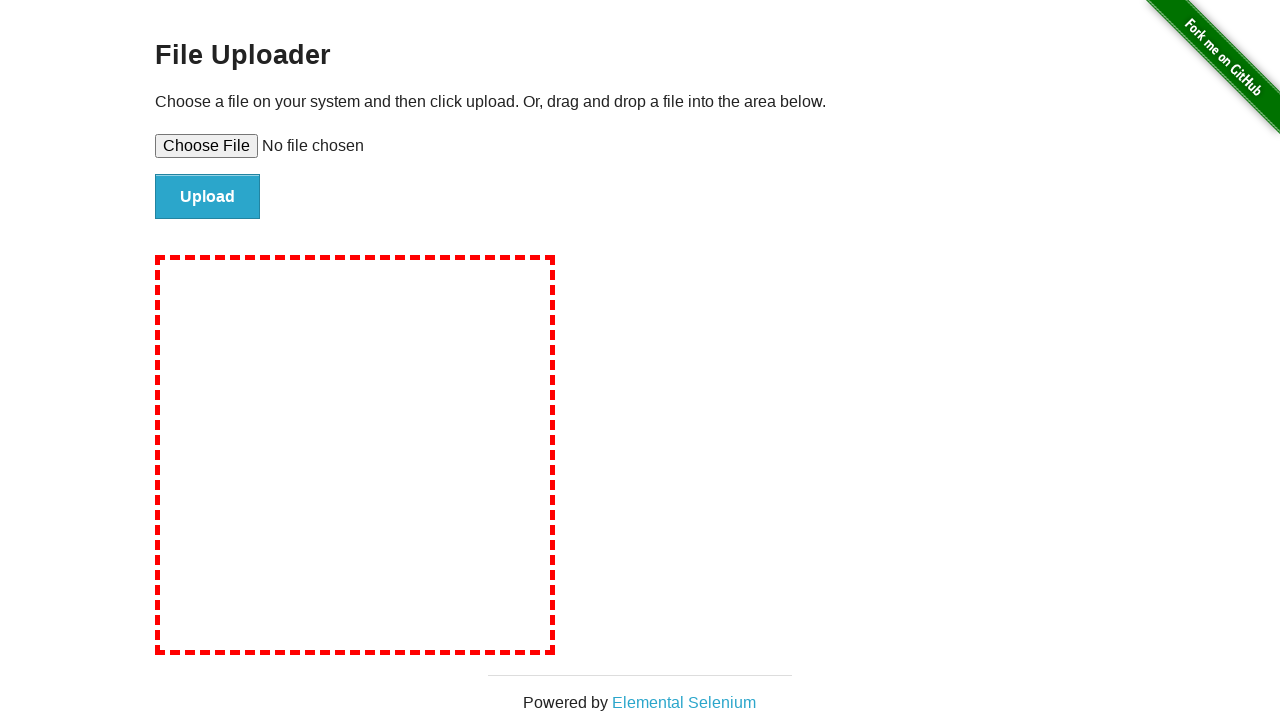

Selected test image file for upload
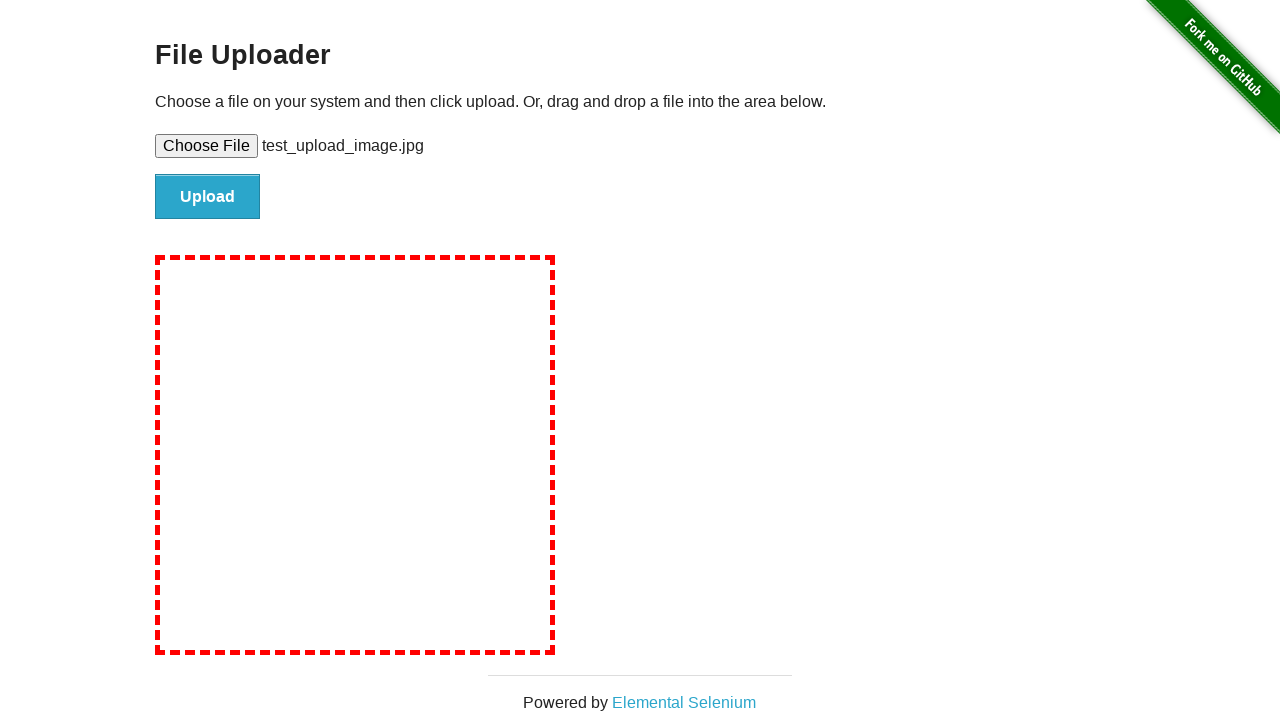

Clicked upload button to submit file at (208, 197) on #file-submit
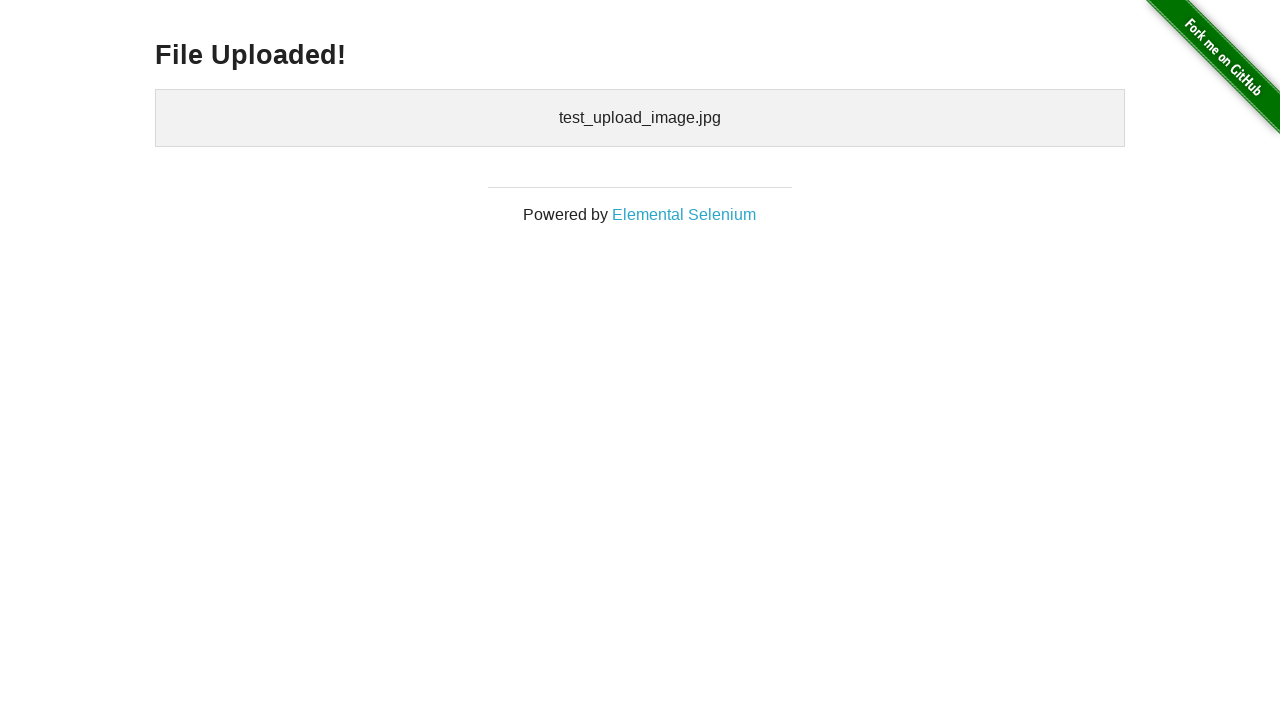

Verified 'File Uploaded!' message is visible
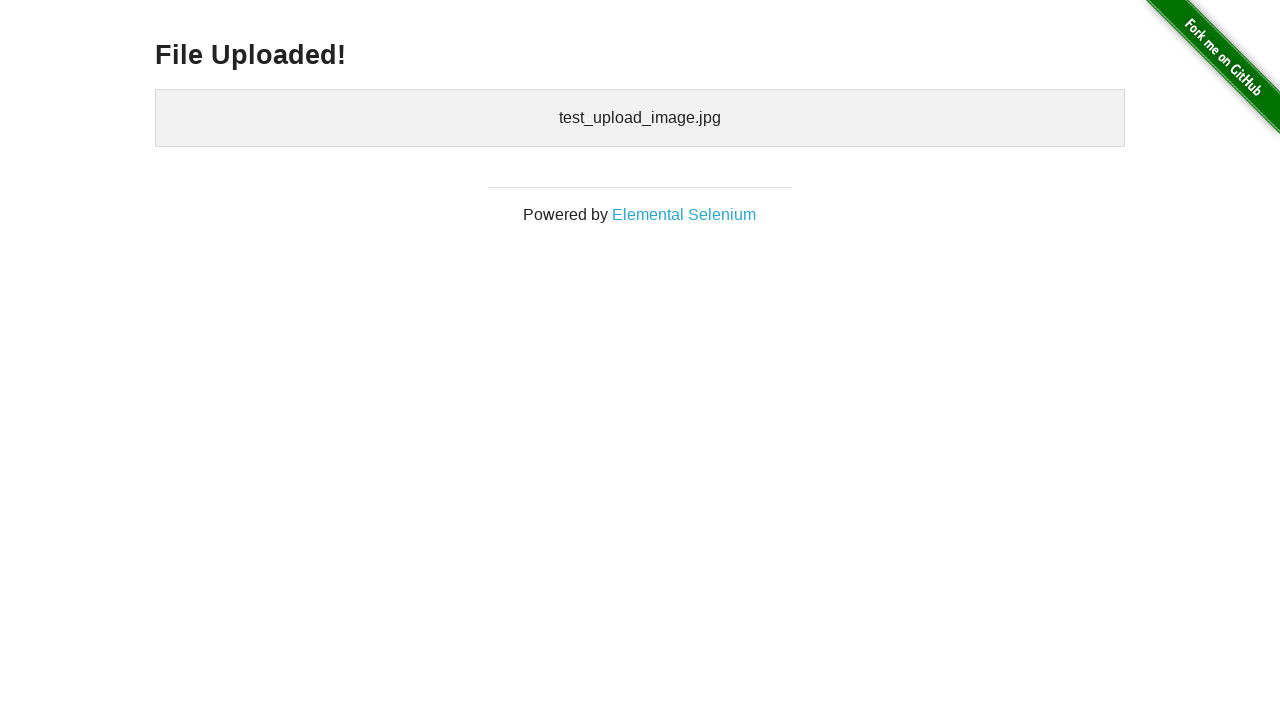

Cleaned up temporary test file
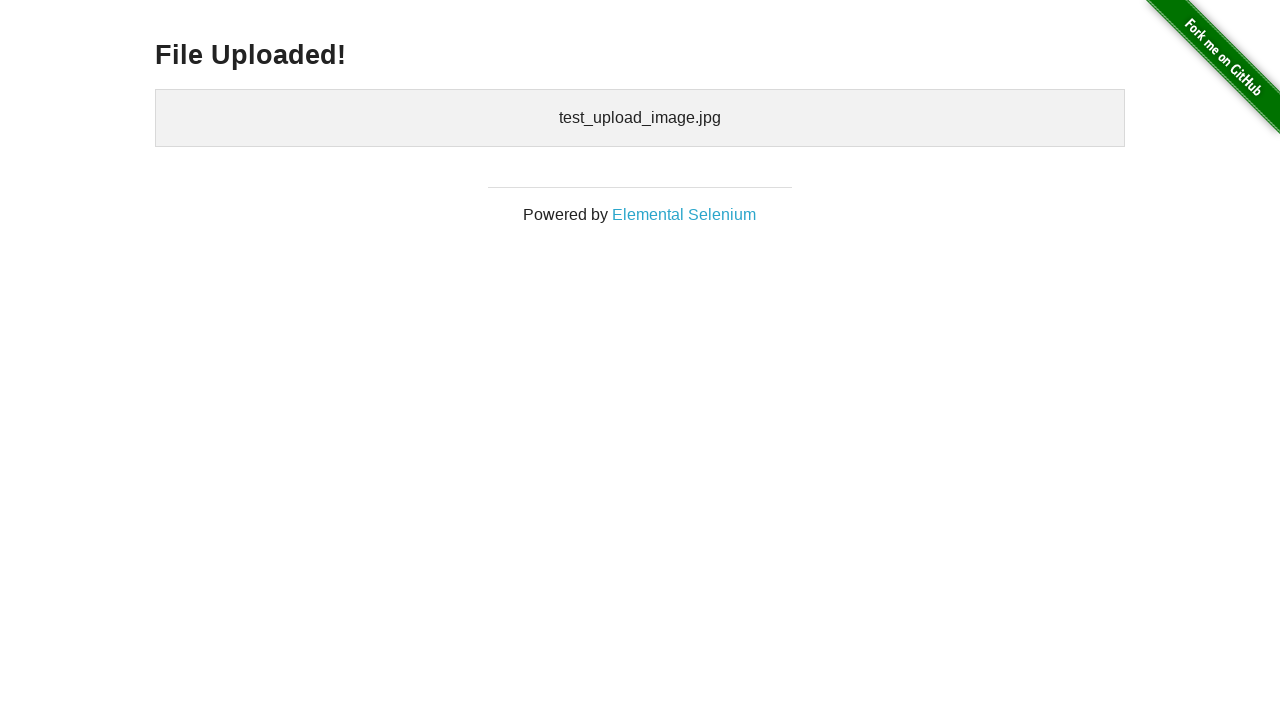

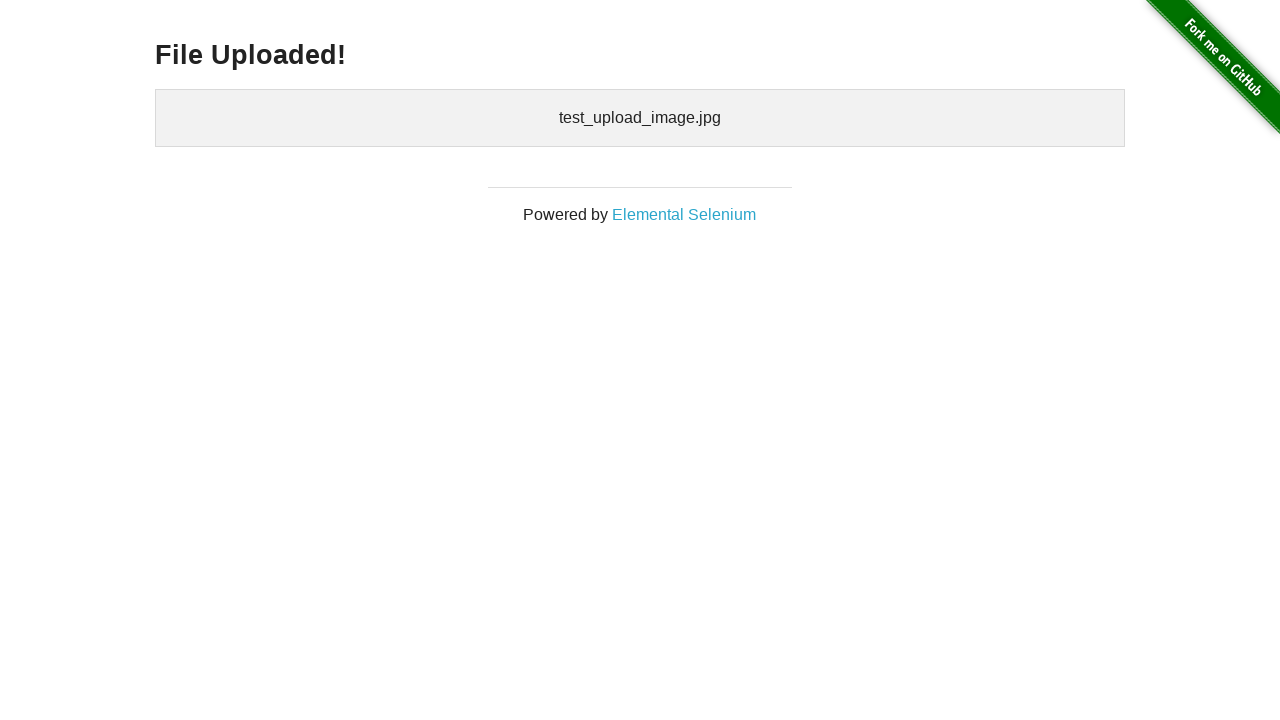